Tests registration form validation by entering an invalid email format and verifying the appropriate error messages are displayed.

Starting URL: https://alada.vn/tai-khoan/dang-ky.html

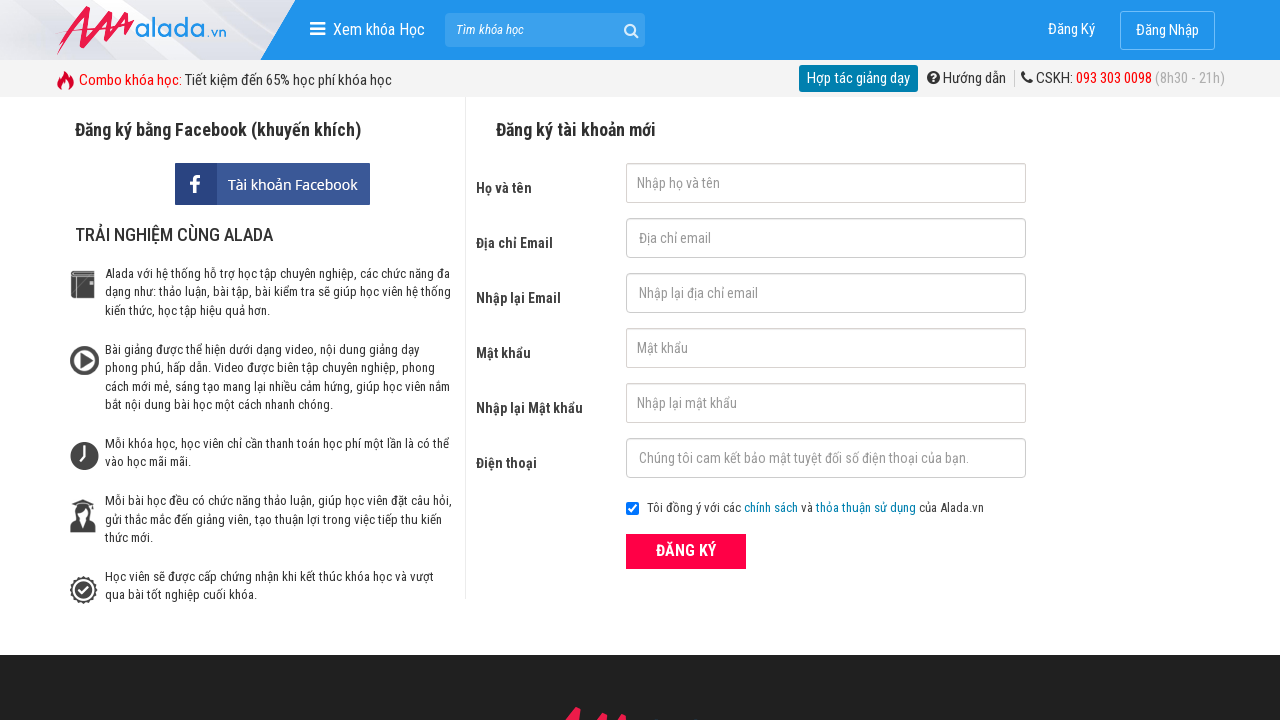

Filled first name field with 'Joe Biden' on #txtFirstname
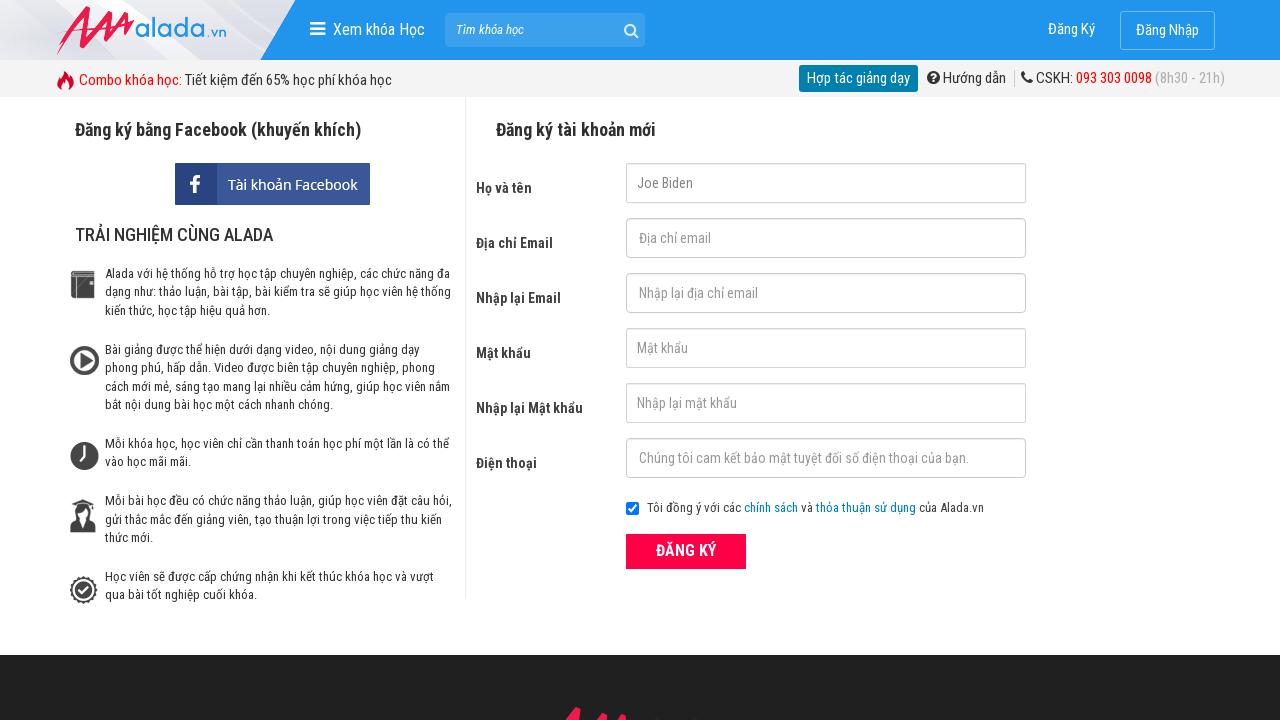

Filled email field with invalid email format '3578452@486538@634875' on #txtEmail
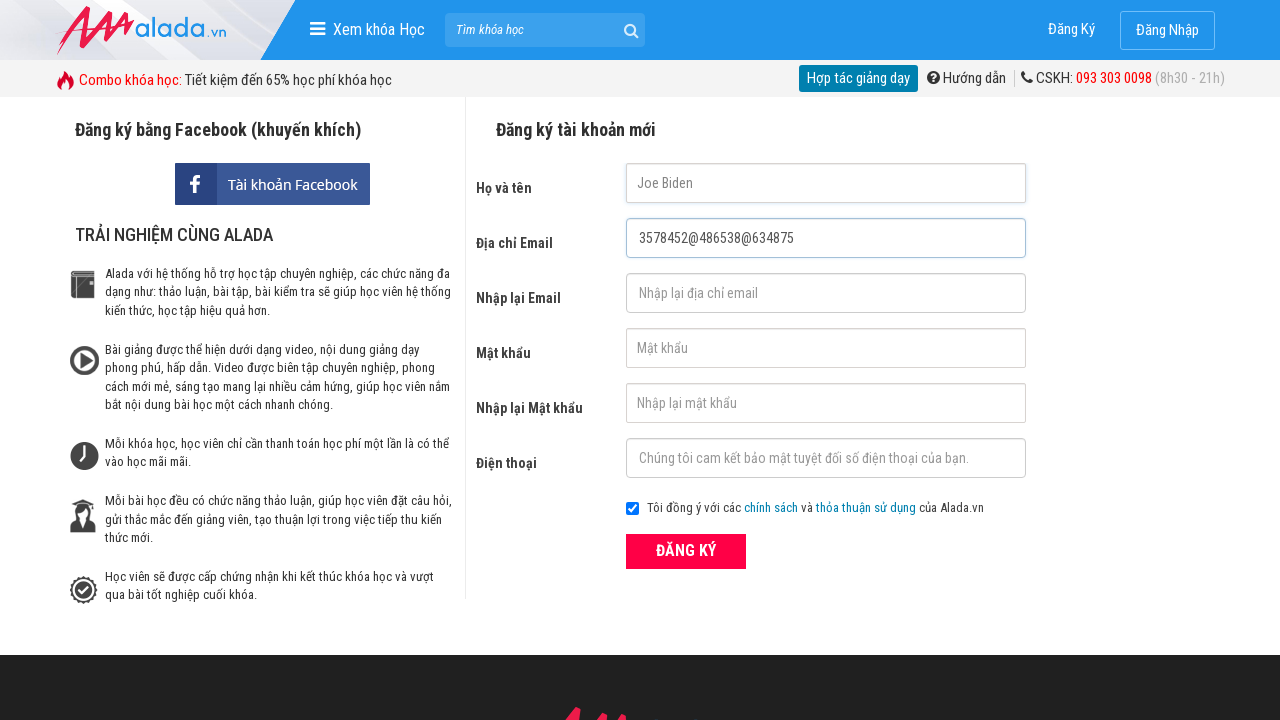

Filled confirm email field with invalid email format '3578452@486538@634875' on #txtCEmail
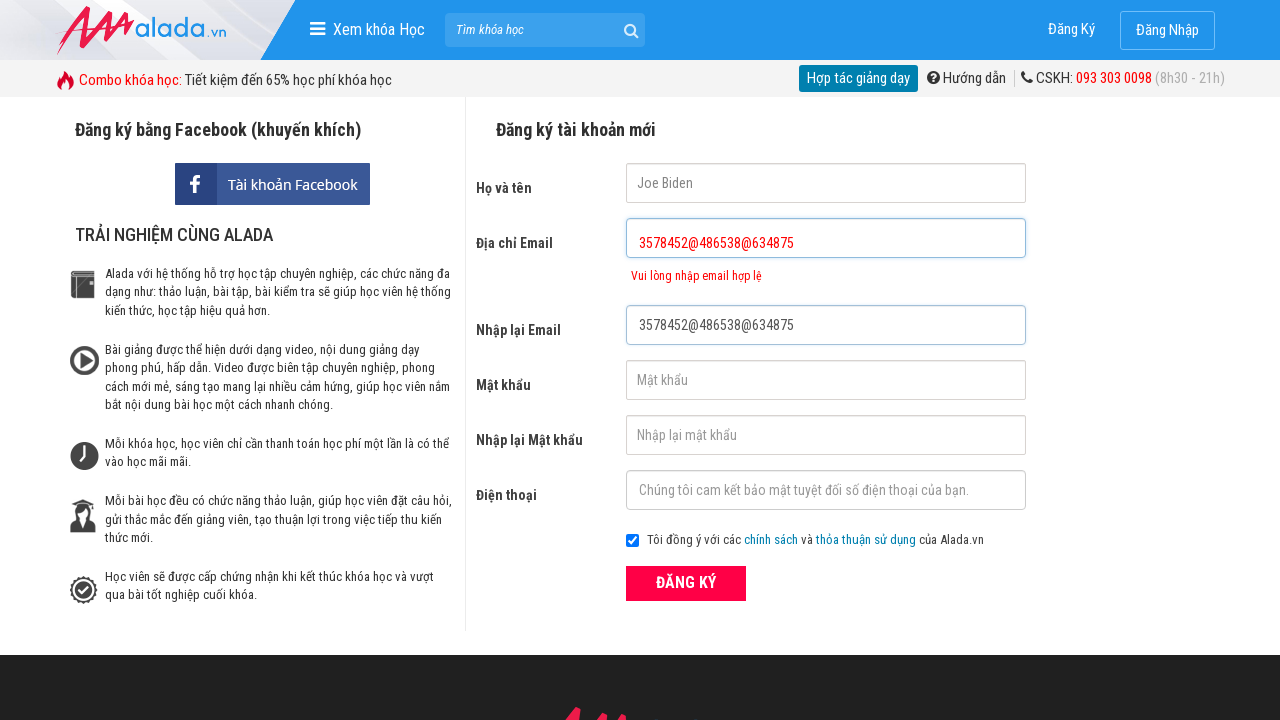

Filled password field with '123456' on #txtPassword
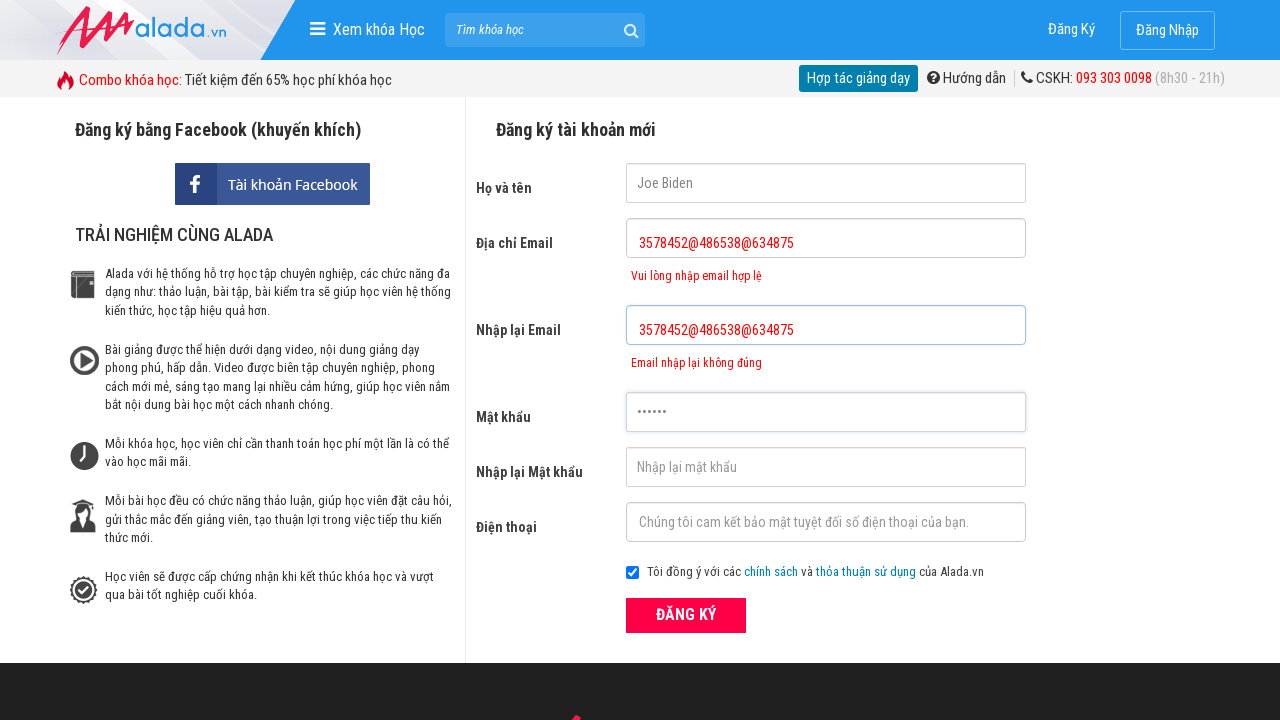

Filled confirm password field with '123456' on #txtCPassword
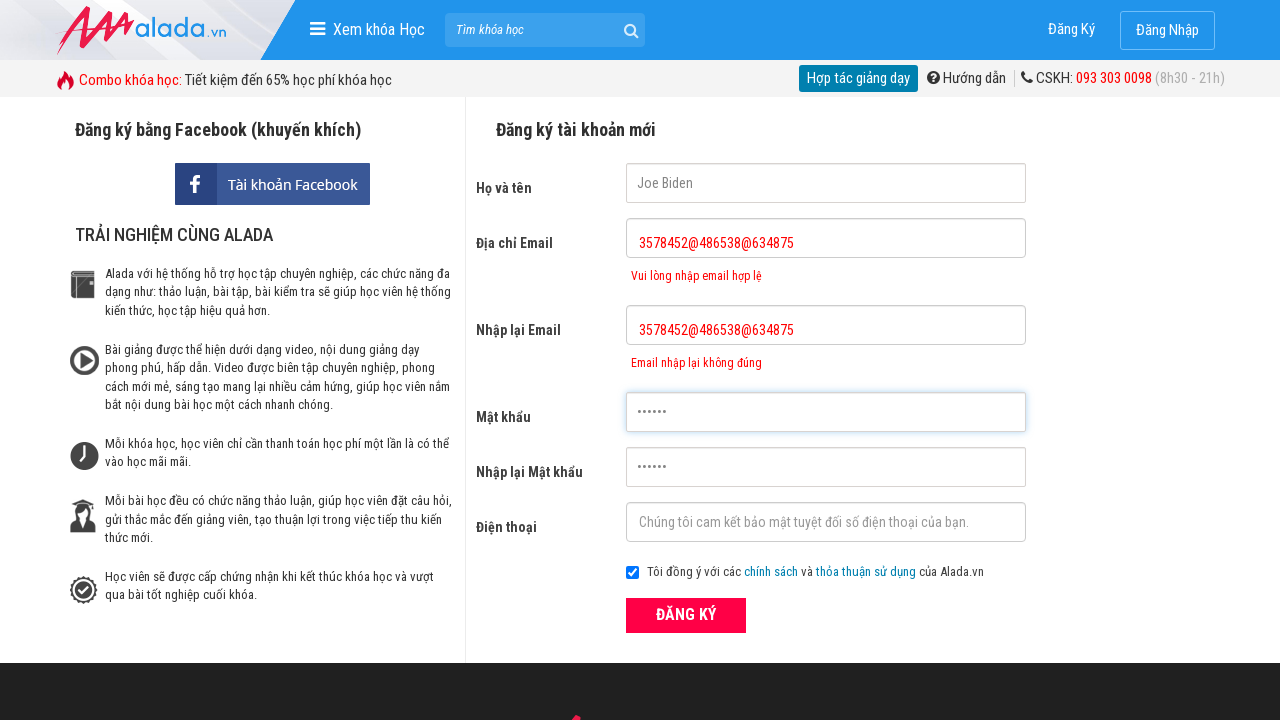

Filled phone number field with '0973307235' on #txtPhone
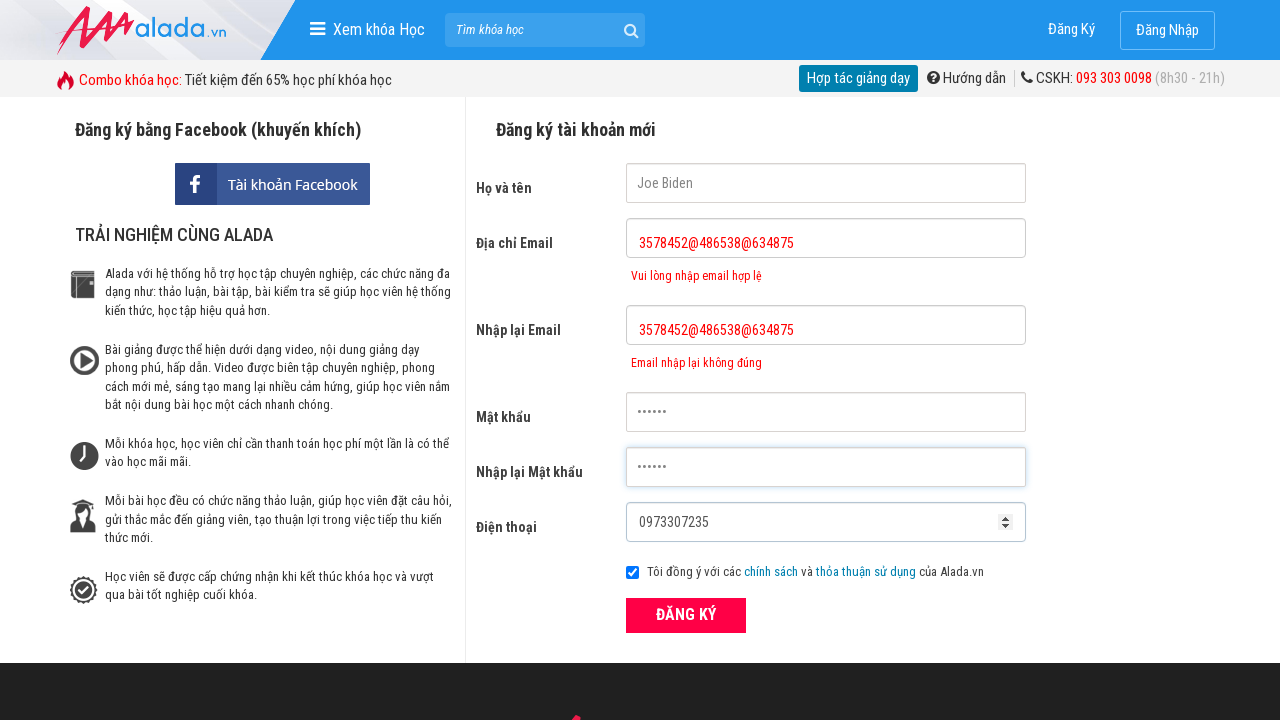

Clicked submit button to attempt form registration at (686, 615) on button[type='submit']
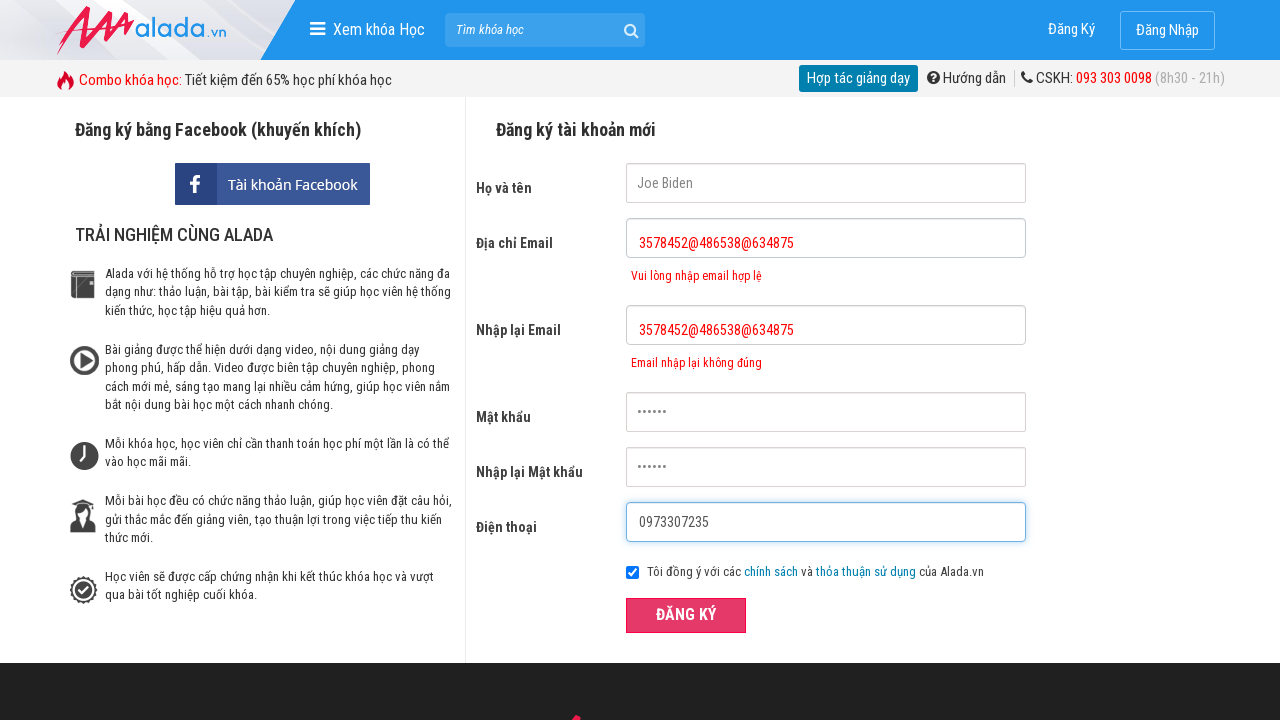

Email error message appeared
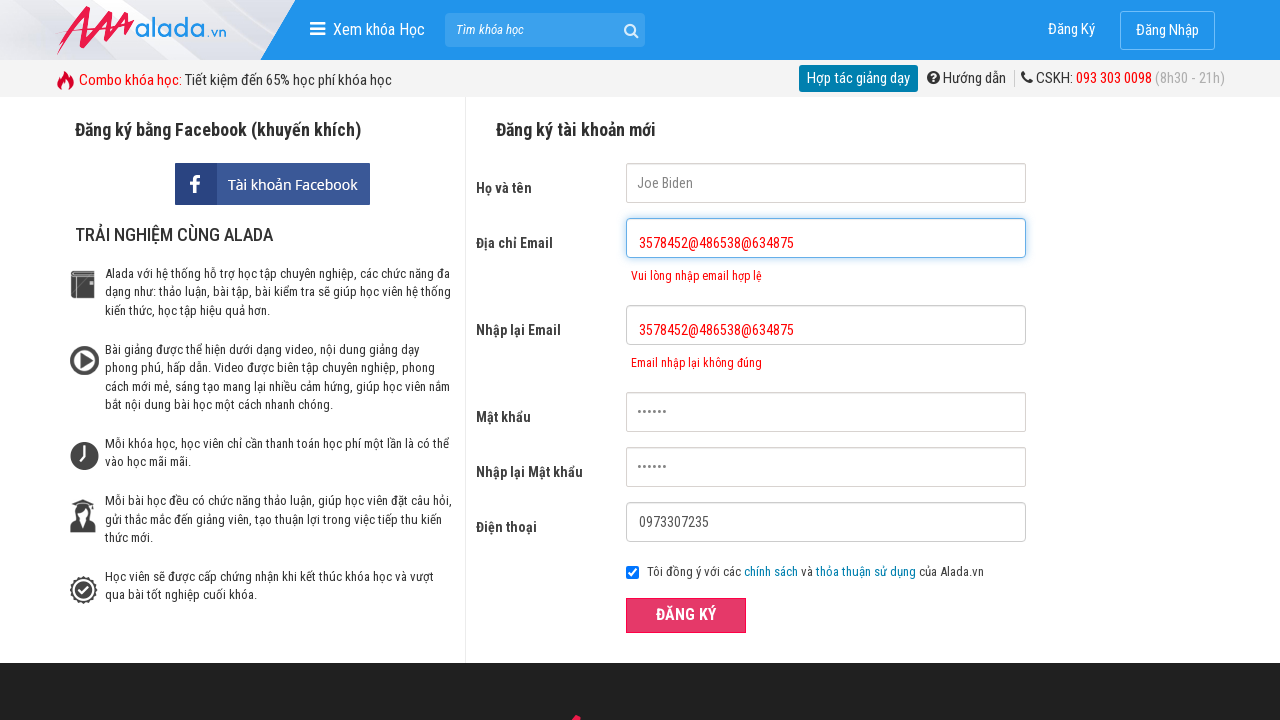

Confirm email error message appeared
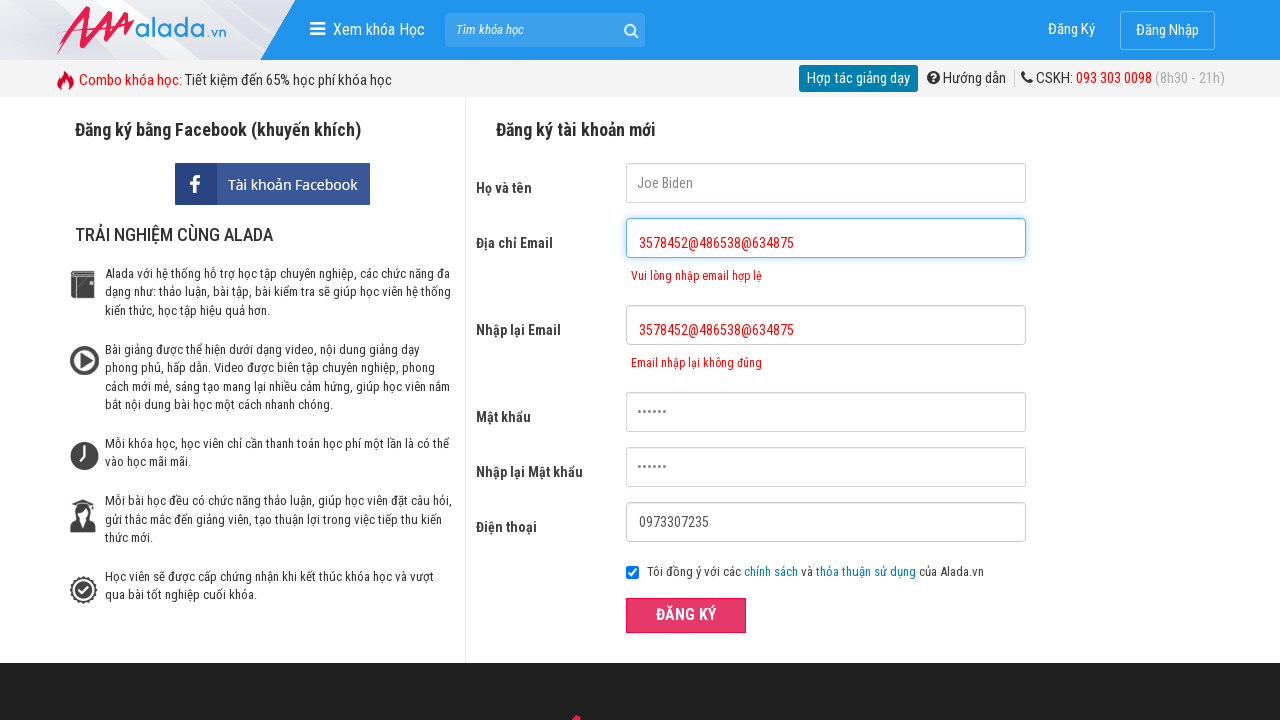

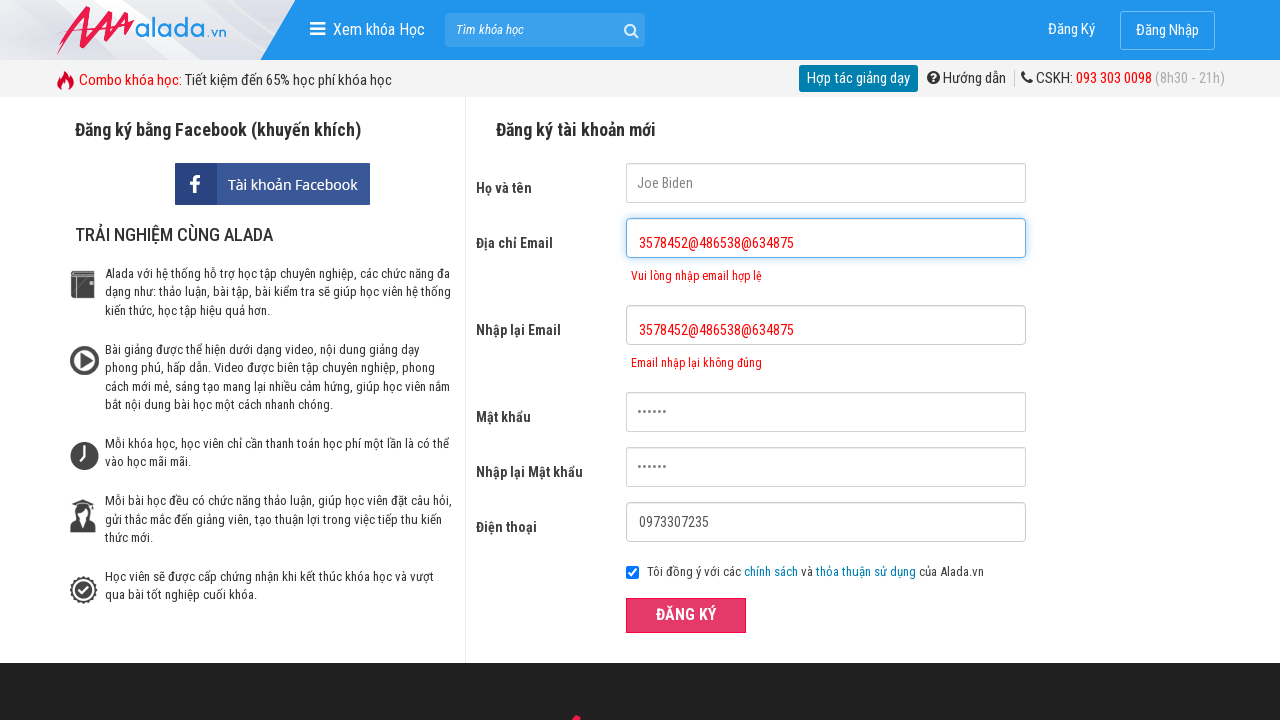